Tests custom HTTP headers by navigating to Apache.org with additional headers set

Starting URL: https://apache.org

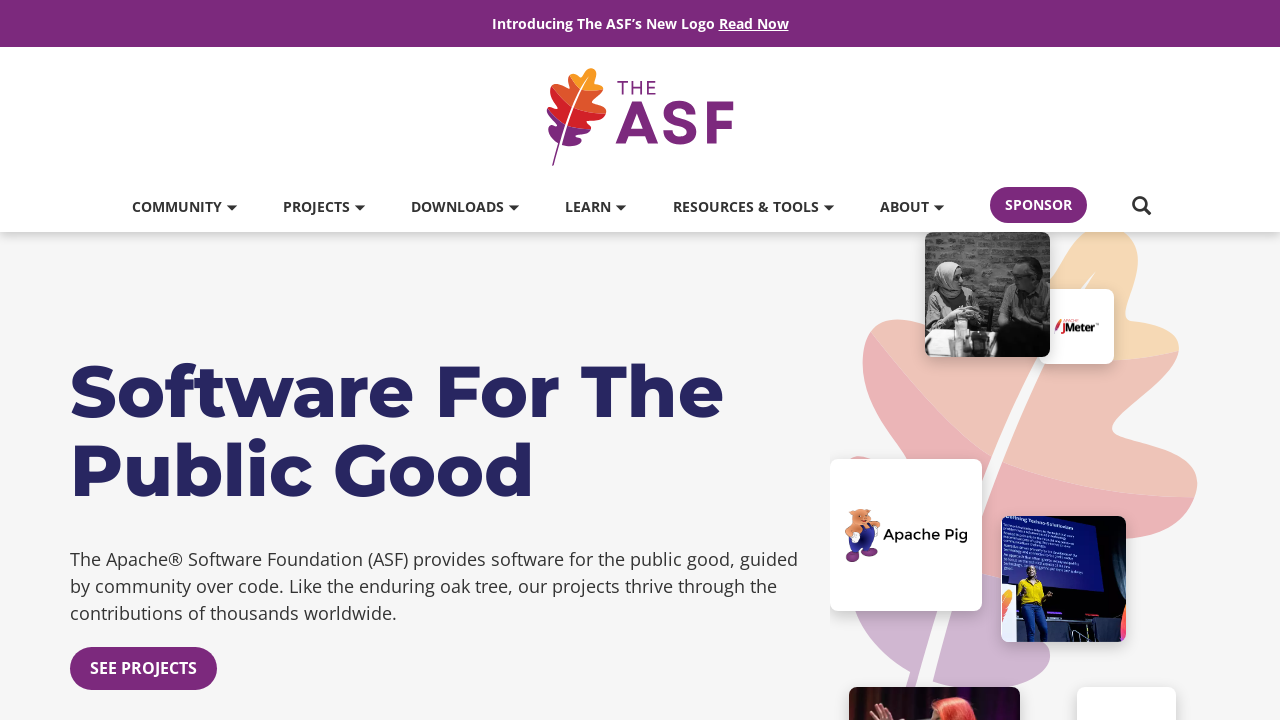

Set custom HTTP header 'customHeaderName: customHeaderValue'
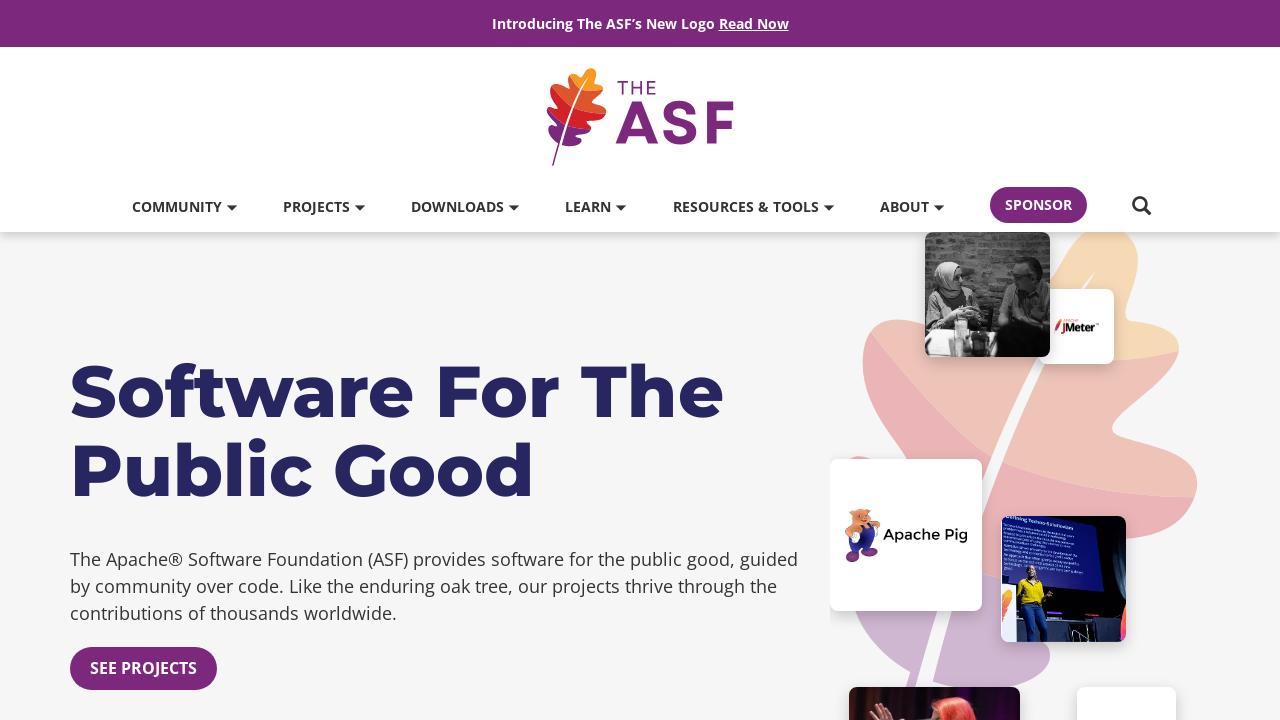

Navigated to https://apache.org
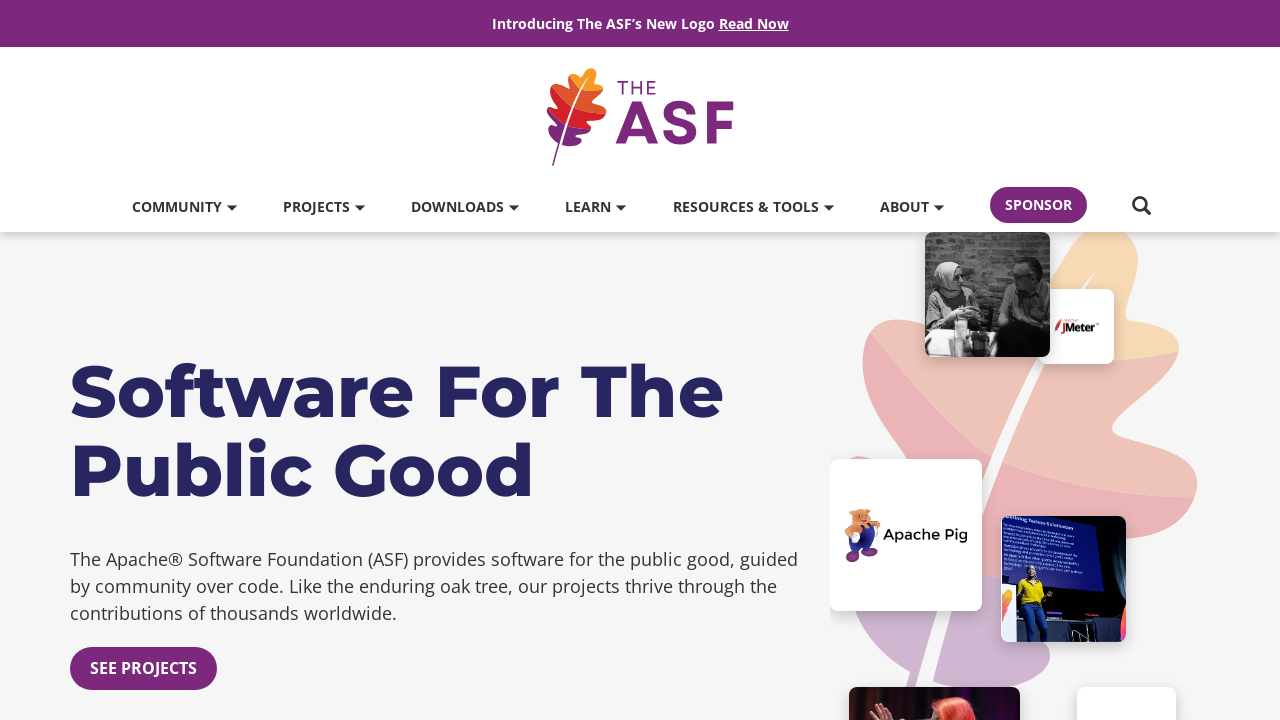

Page loaded successfully with networkidle state
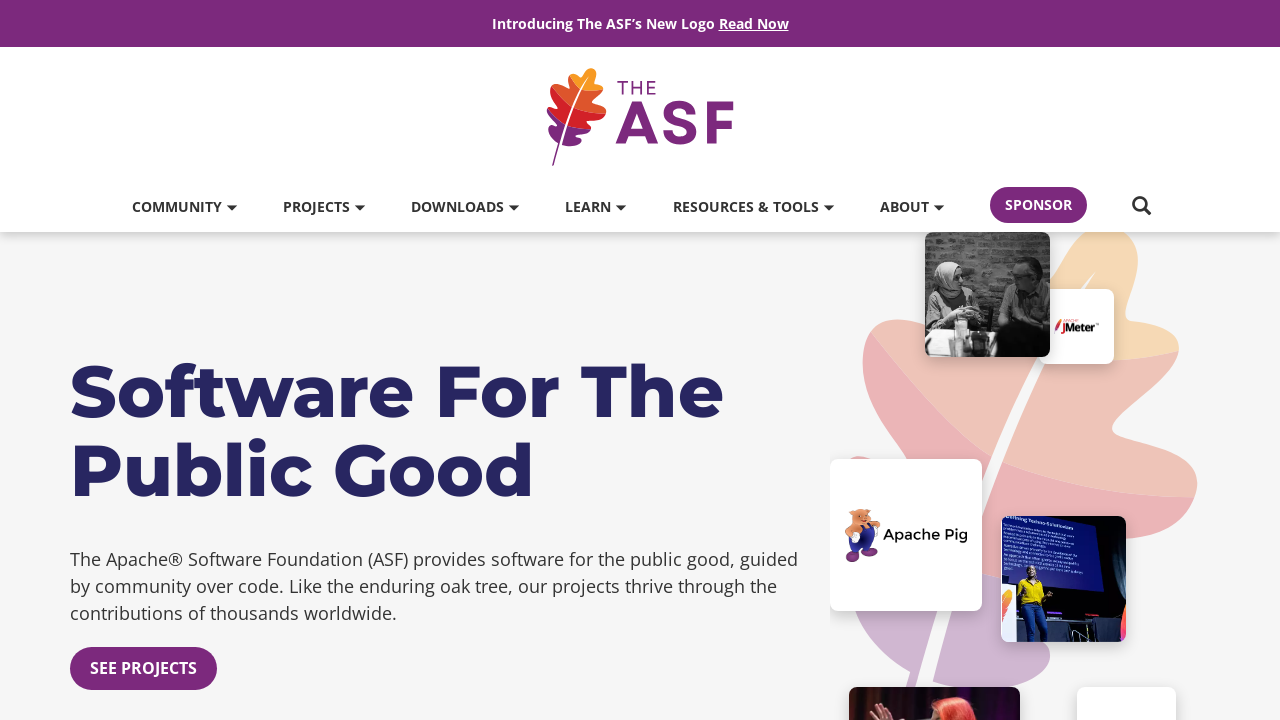

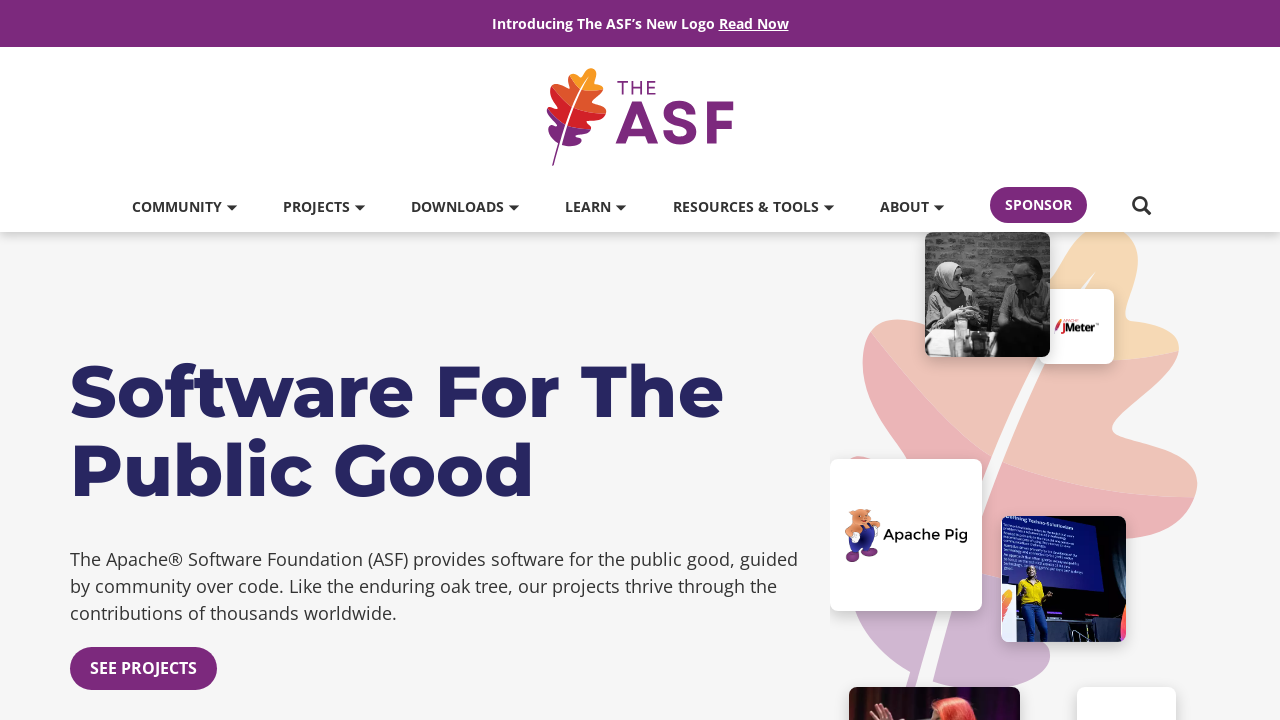